Tests Target.com search functionality by entering a product query and clicking the search button

Starting URL: https://www.target.com/

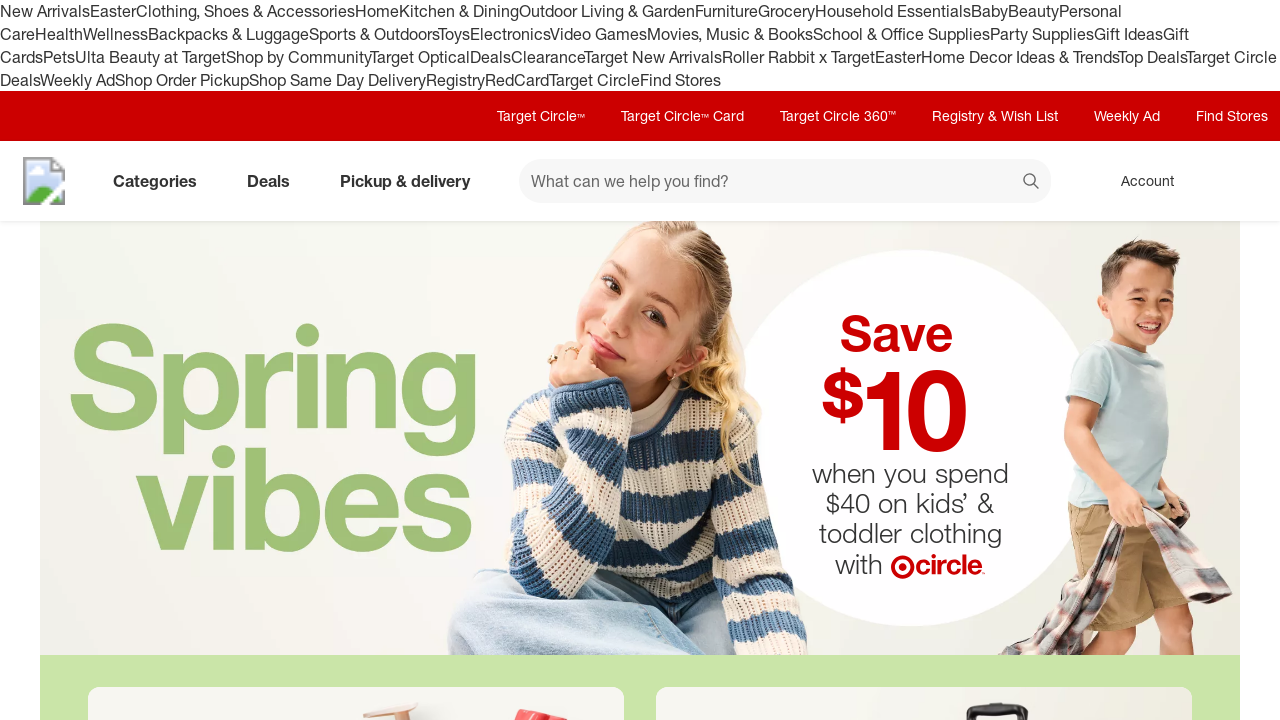

Filled search field with 'wireless headphones' on #search
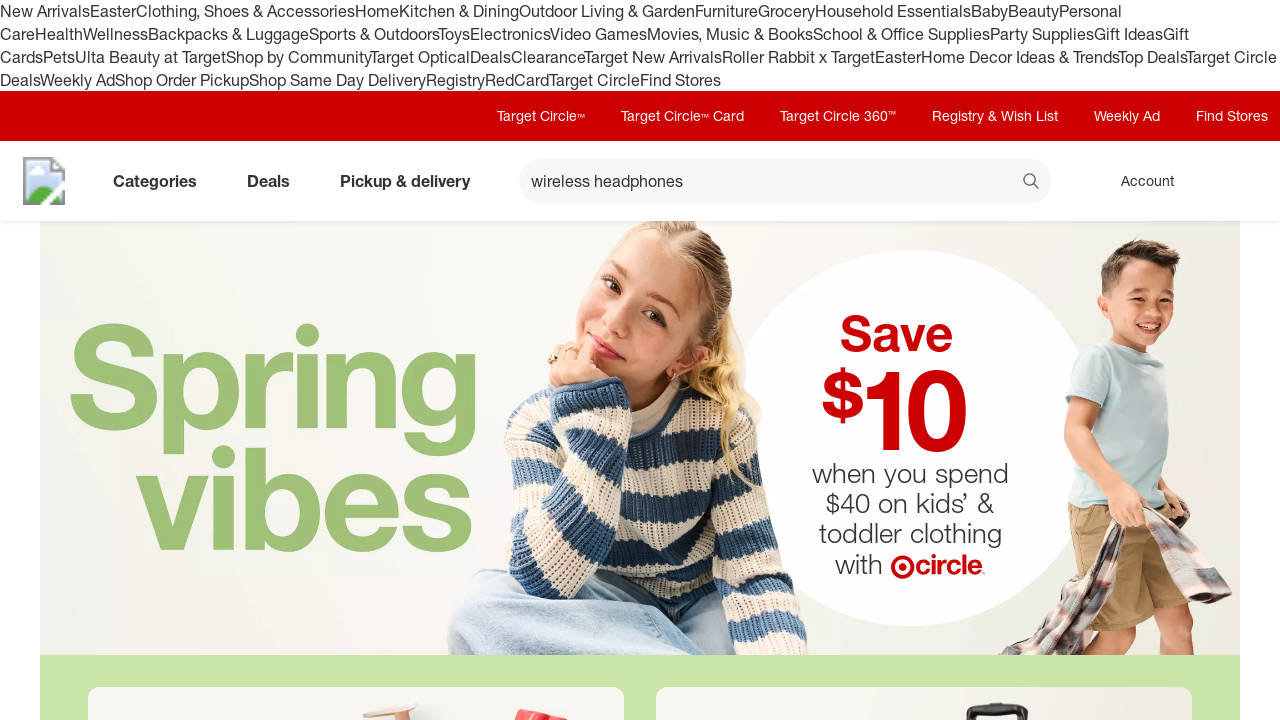

Clicked search button to search for product at (1032, 183) on button[data-test='@web/Search/SearchButton']
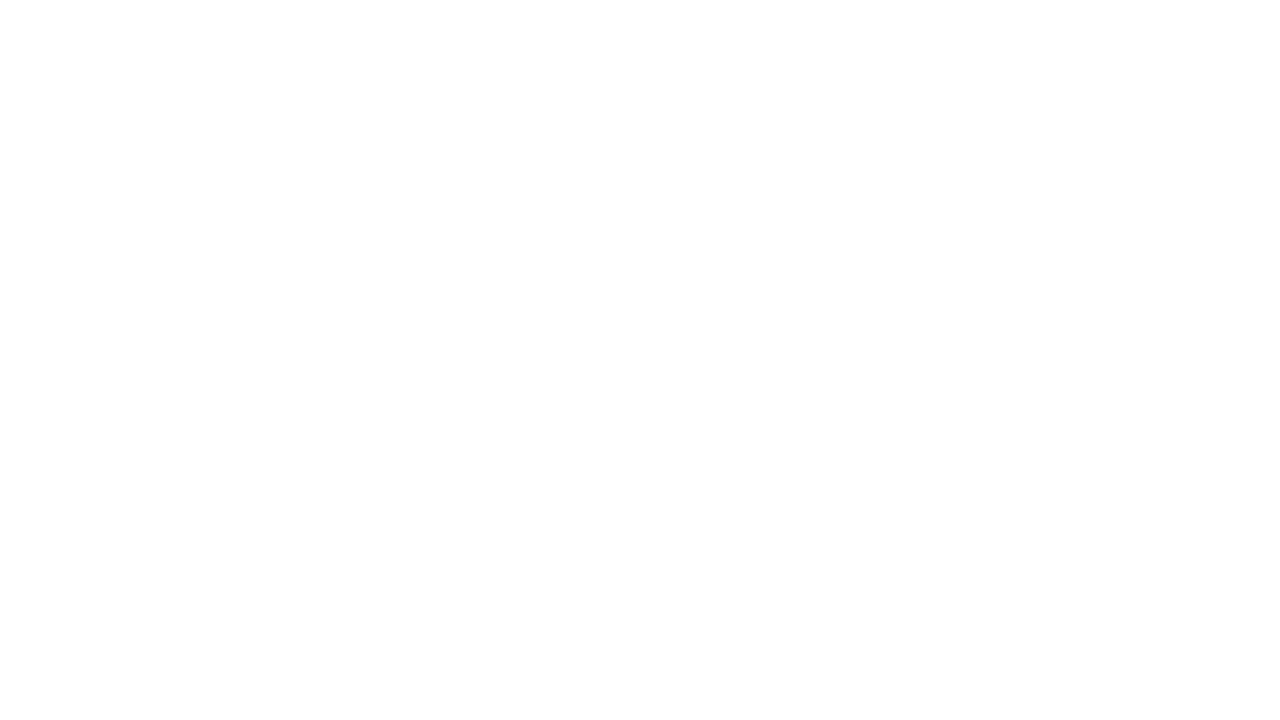

Search results loaded successfully
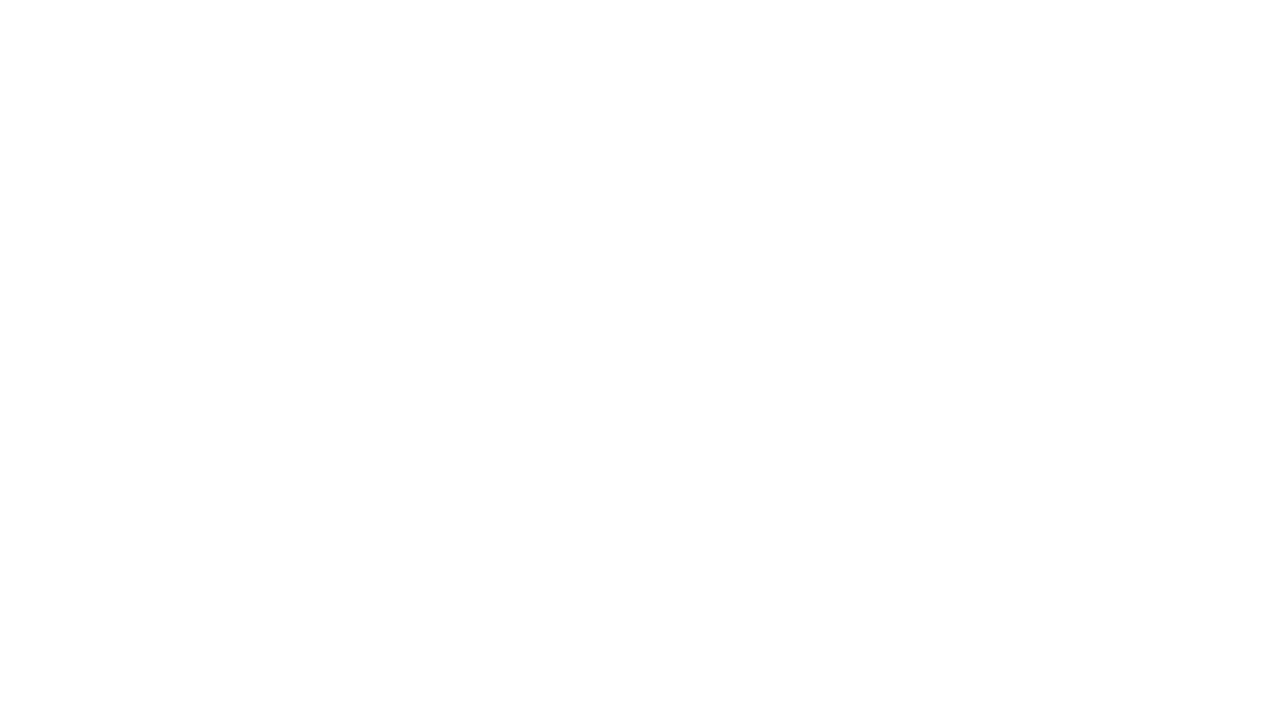

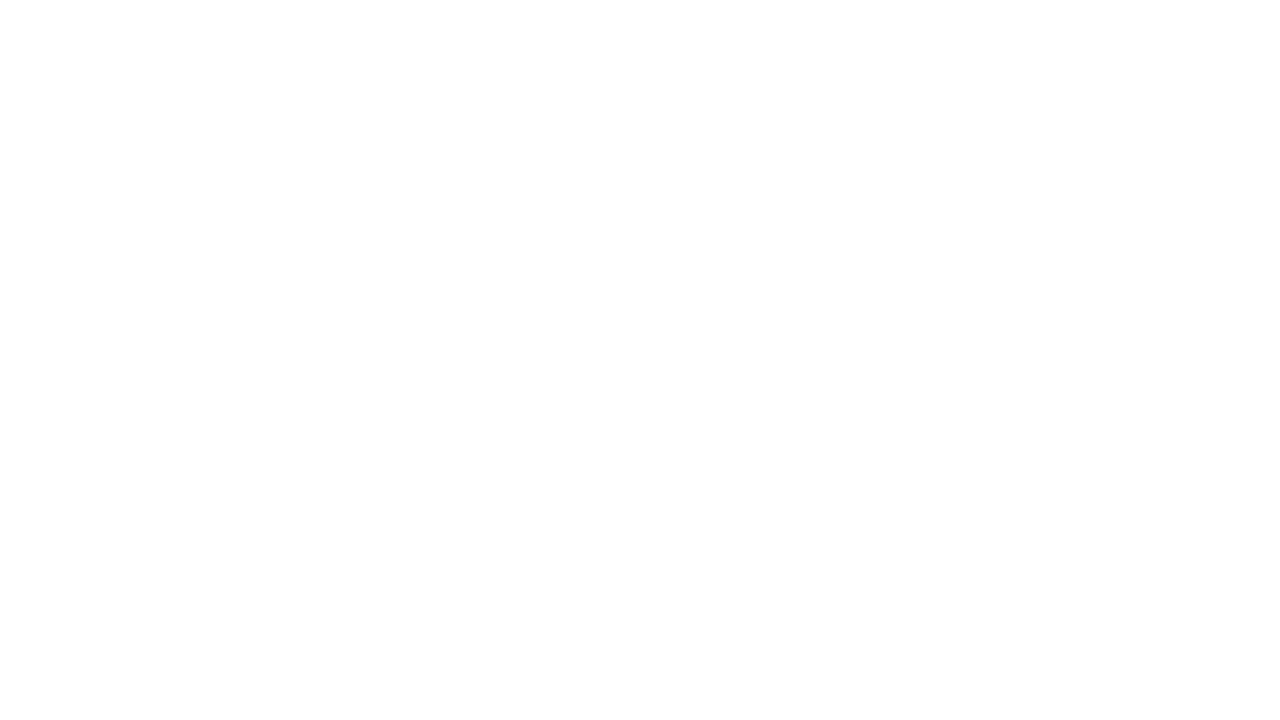